Tests navigation to the Test Cases page by clicking the Test Cases button and verifying the page loads successfully

Starting URL: https://automationexercise.com

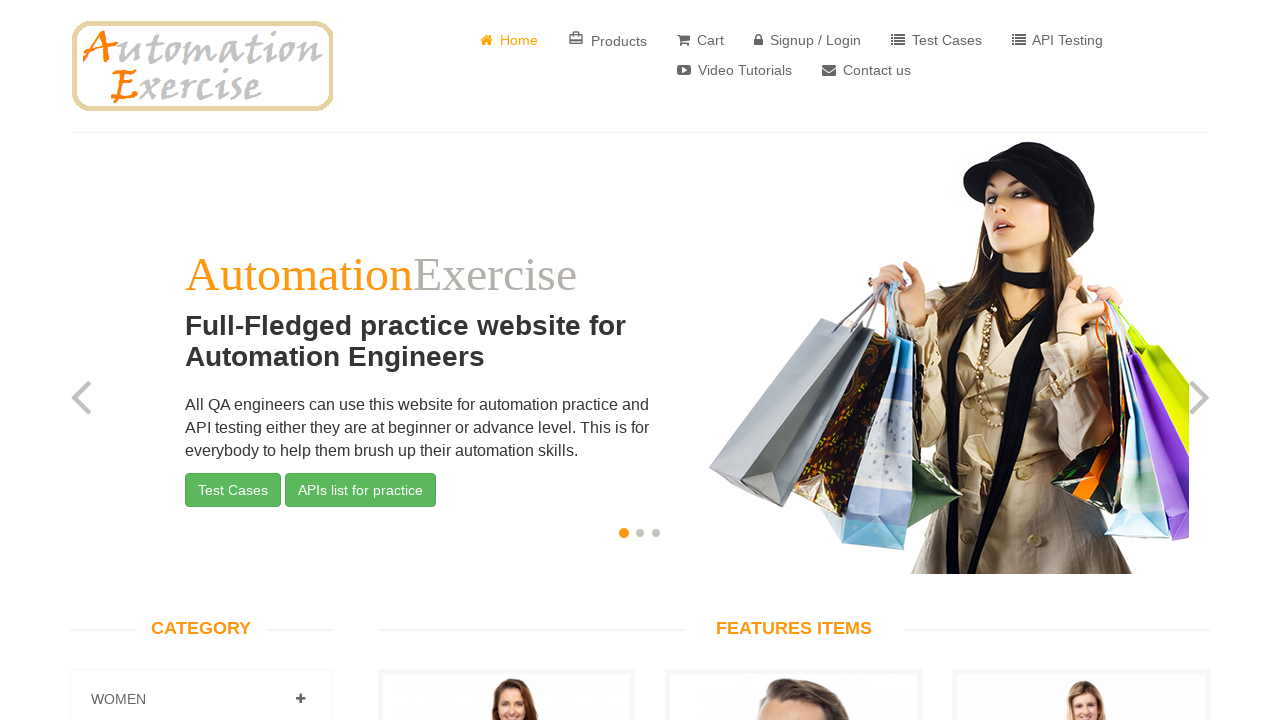

Clicked Test Cases button at (936, 40) on a:has-text('Test Cases')
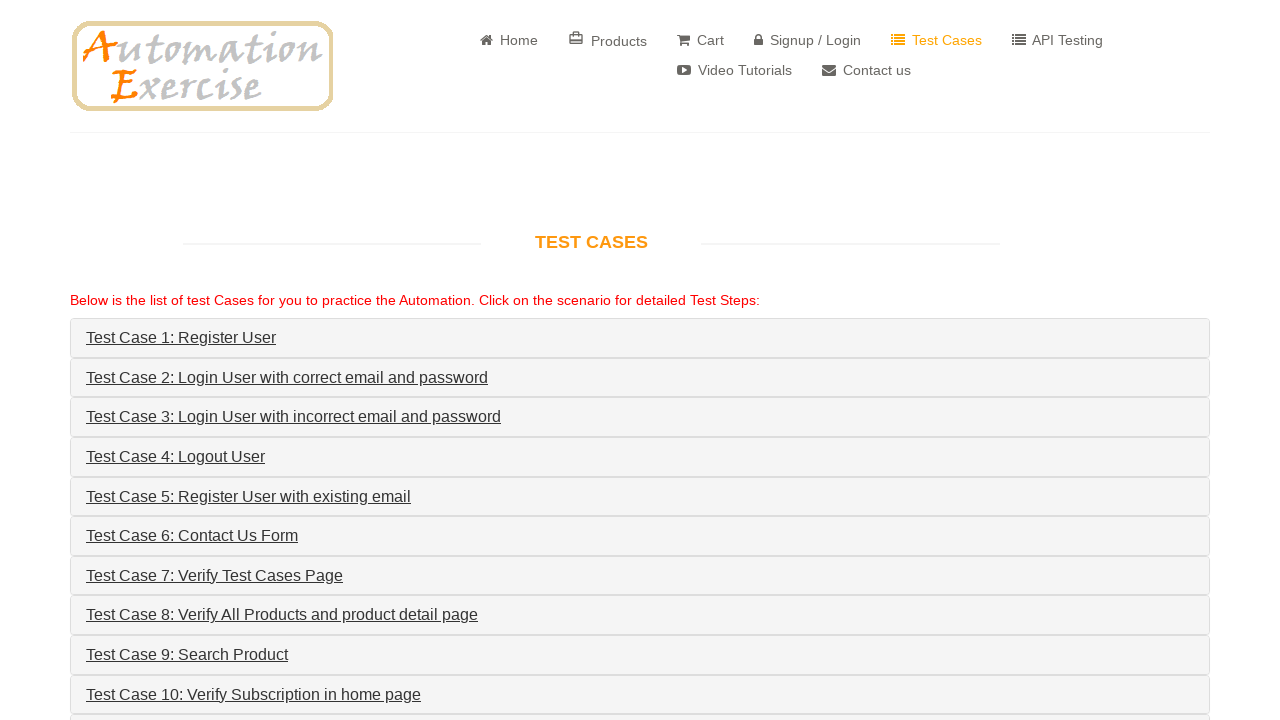

Test Cases page loaded successfully - TEST CASES header visible
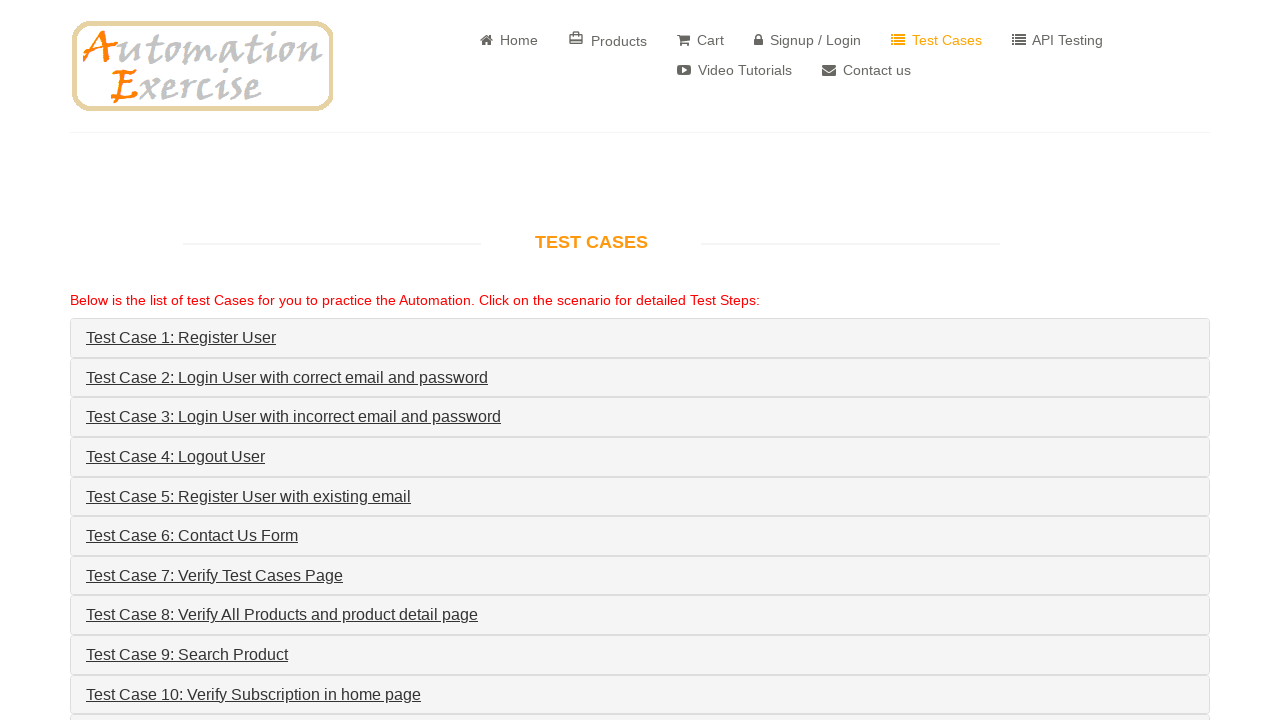

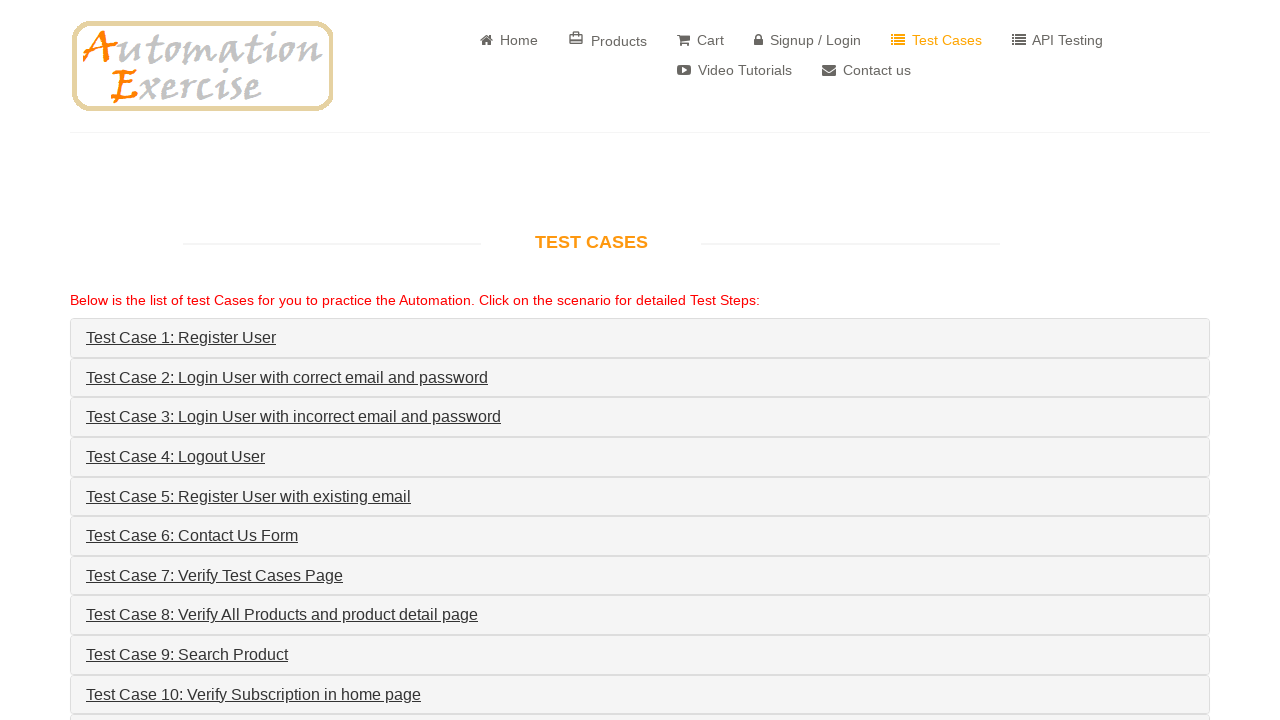